Tests multiple browser windows functionality by clicking a link to open a new window, switching to the child window to verify its content, then switching back to the parent window to verify its content.

Starting URL: https://the-internet.herokuapp.com/

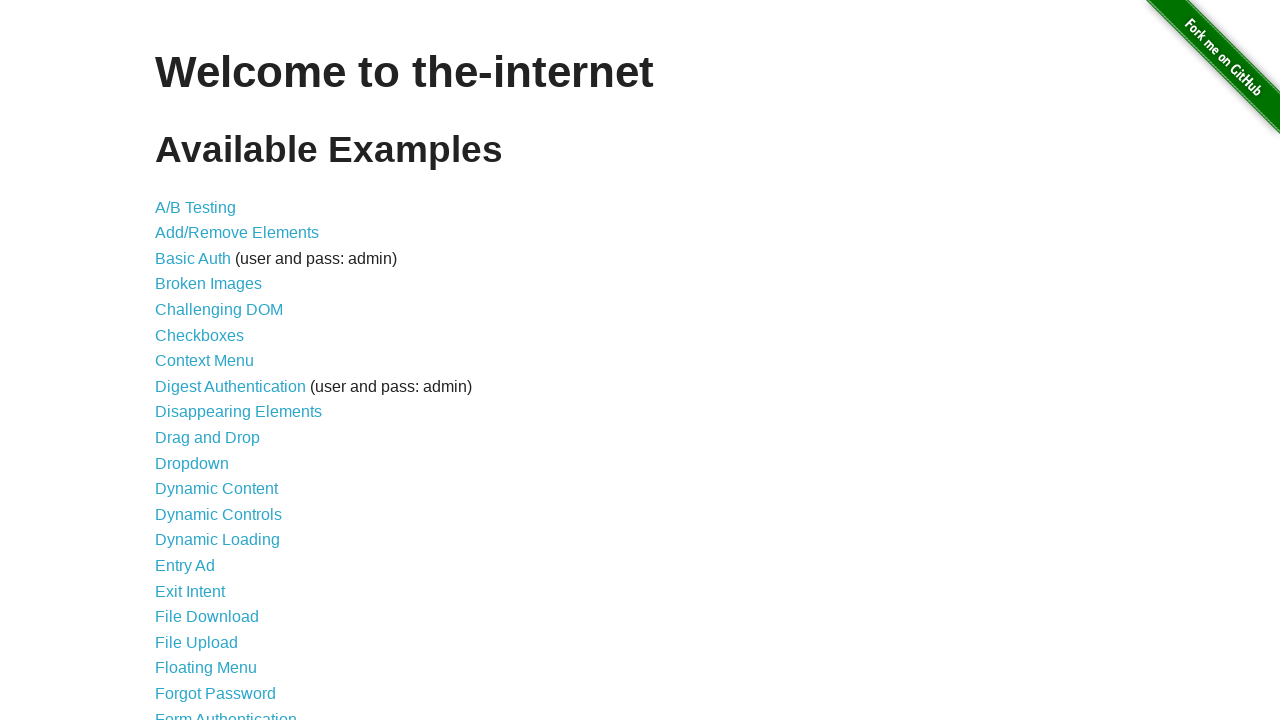

Clicked on 'Multiple Windows' link from homepage at (218, 369) on a[href='/windows']
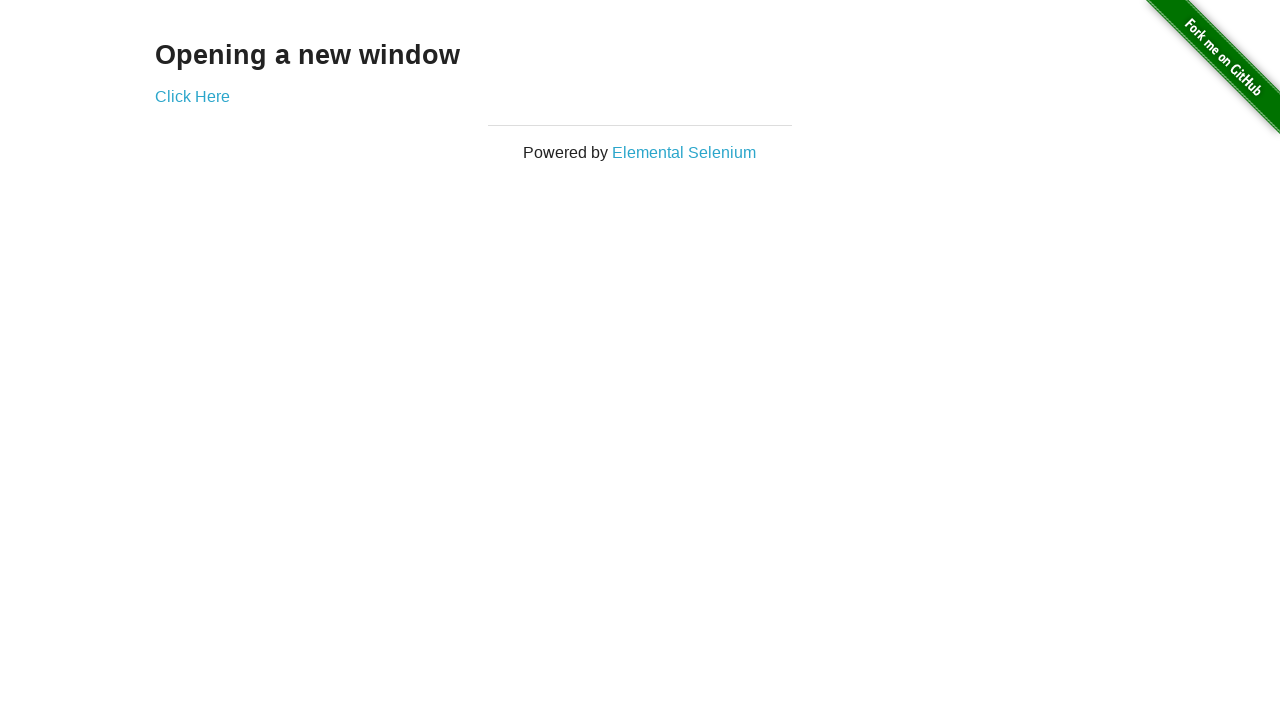

Multiple Windows page loaded and heading element found
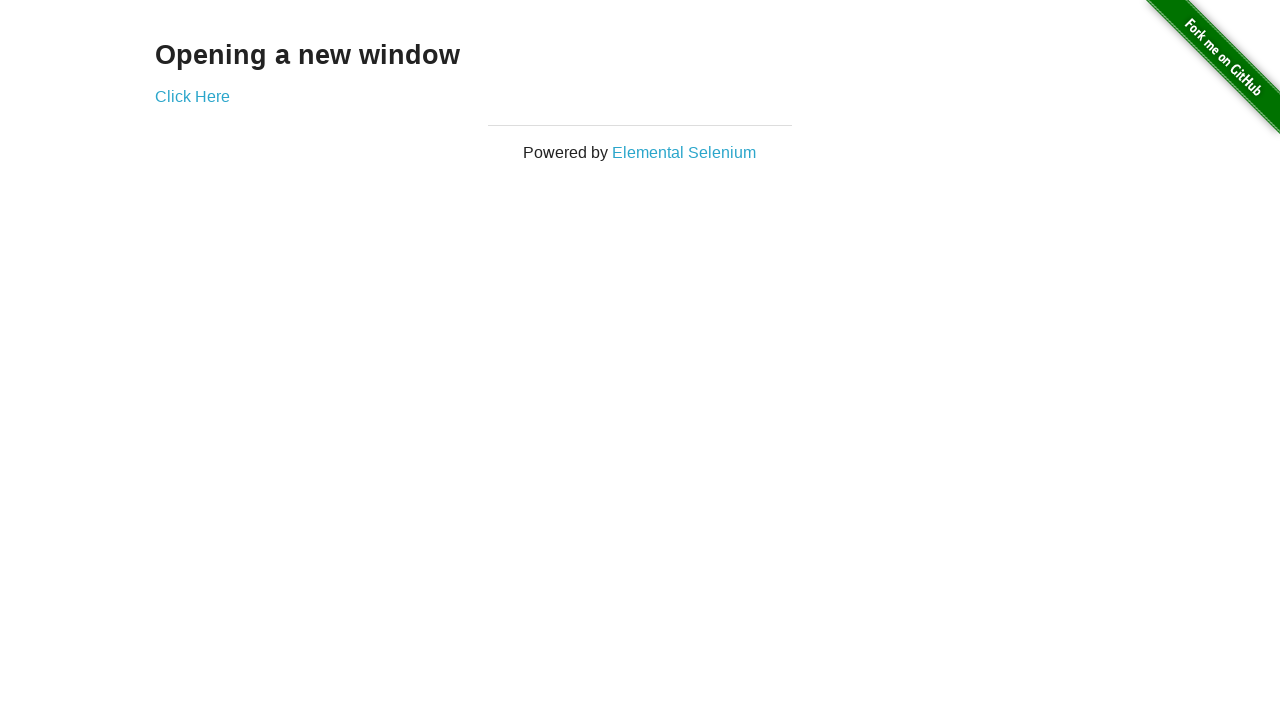

Clicked on link to open new window at (192, 96) on div[class='example'] a[target='_blank']
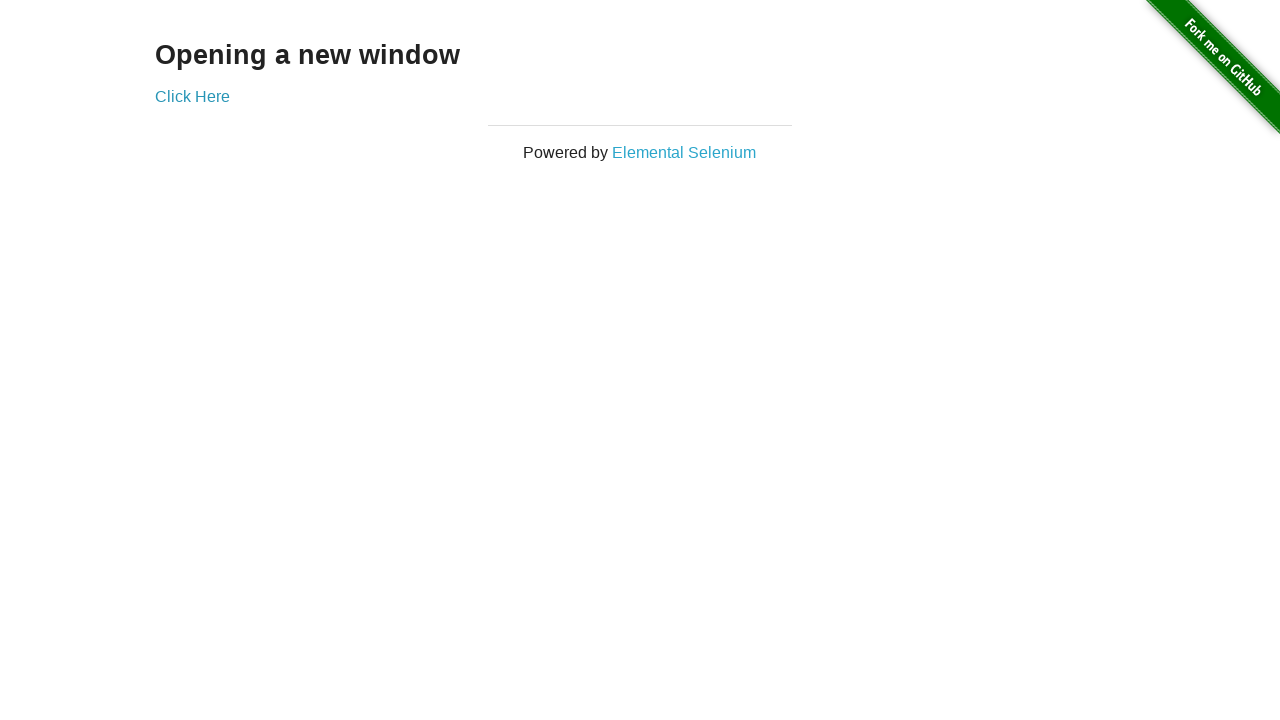

New window opened and captured
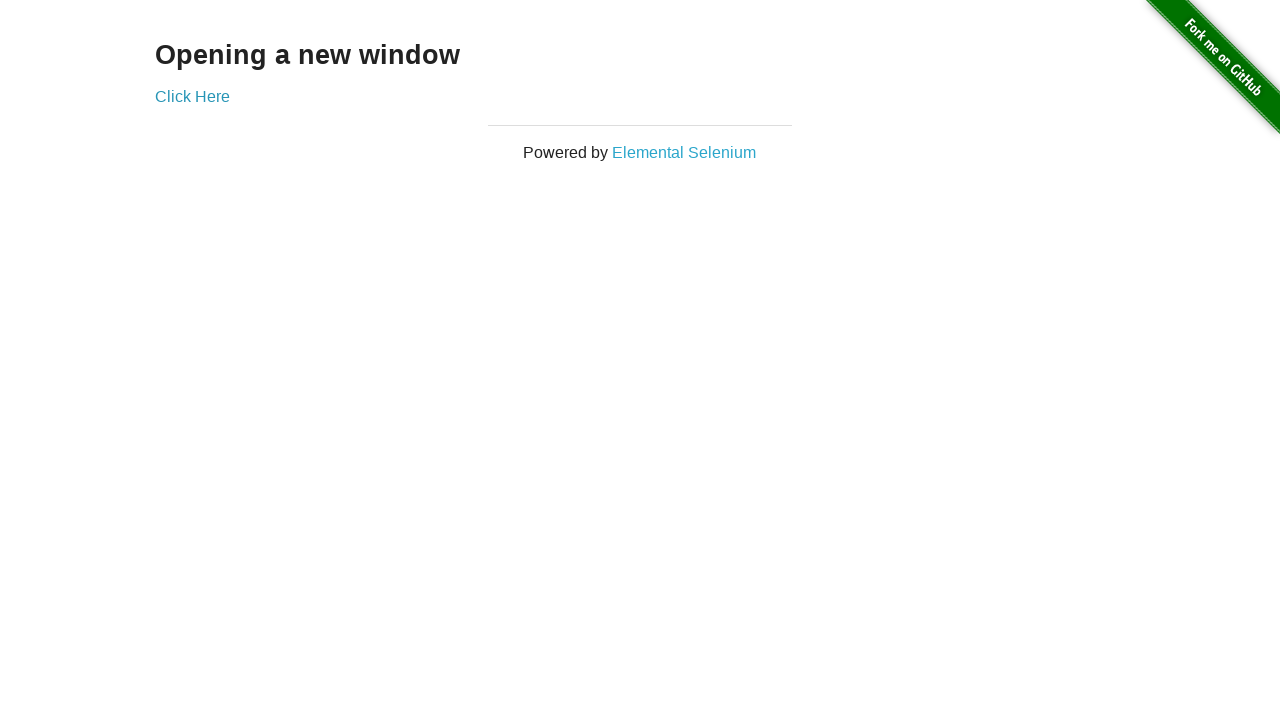

New window page fully loaded
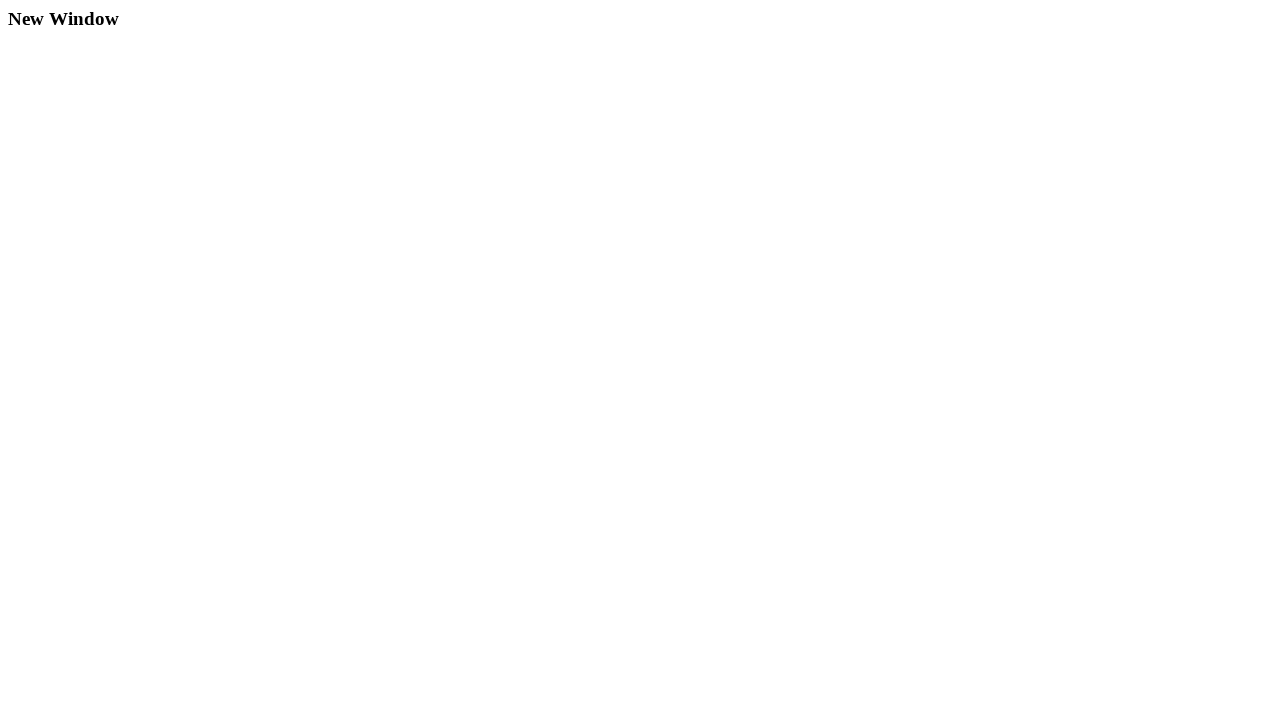

Heading element found in new window
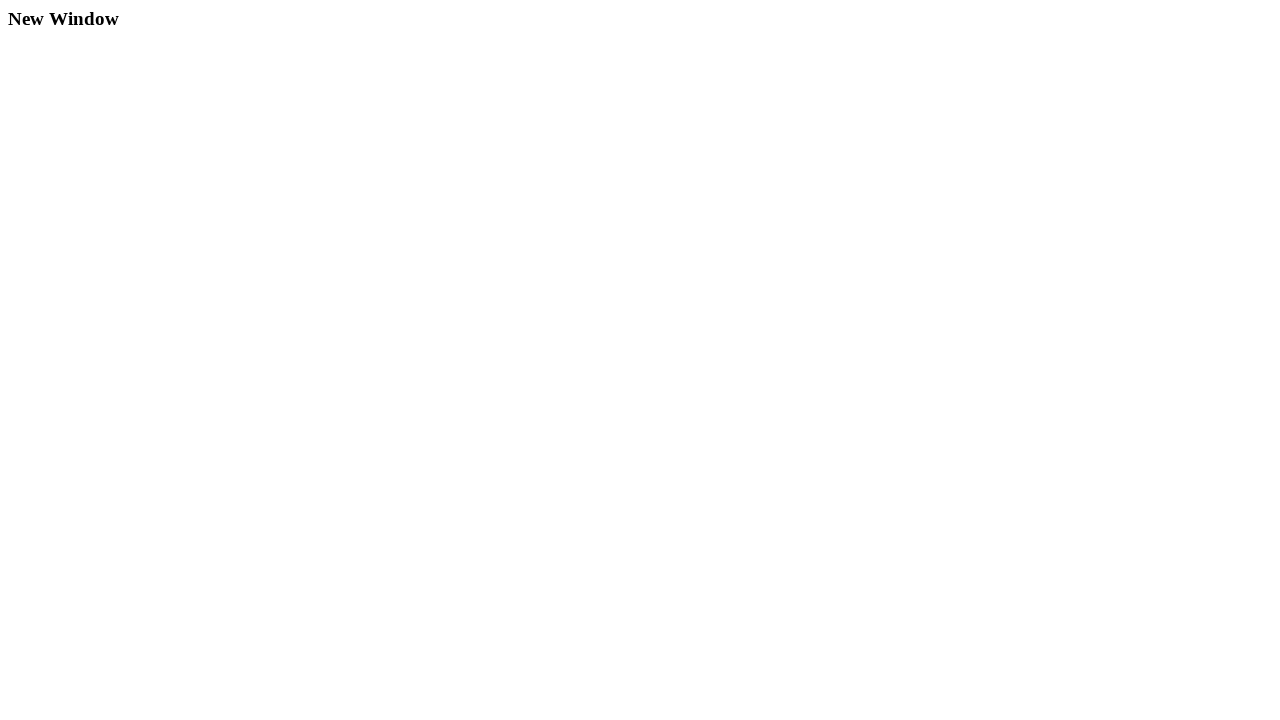

Retrieved text from new window heading: 'New Window'
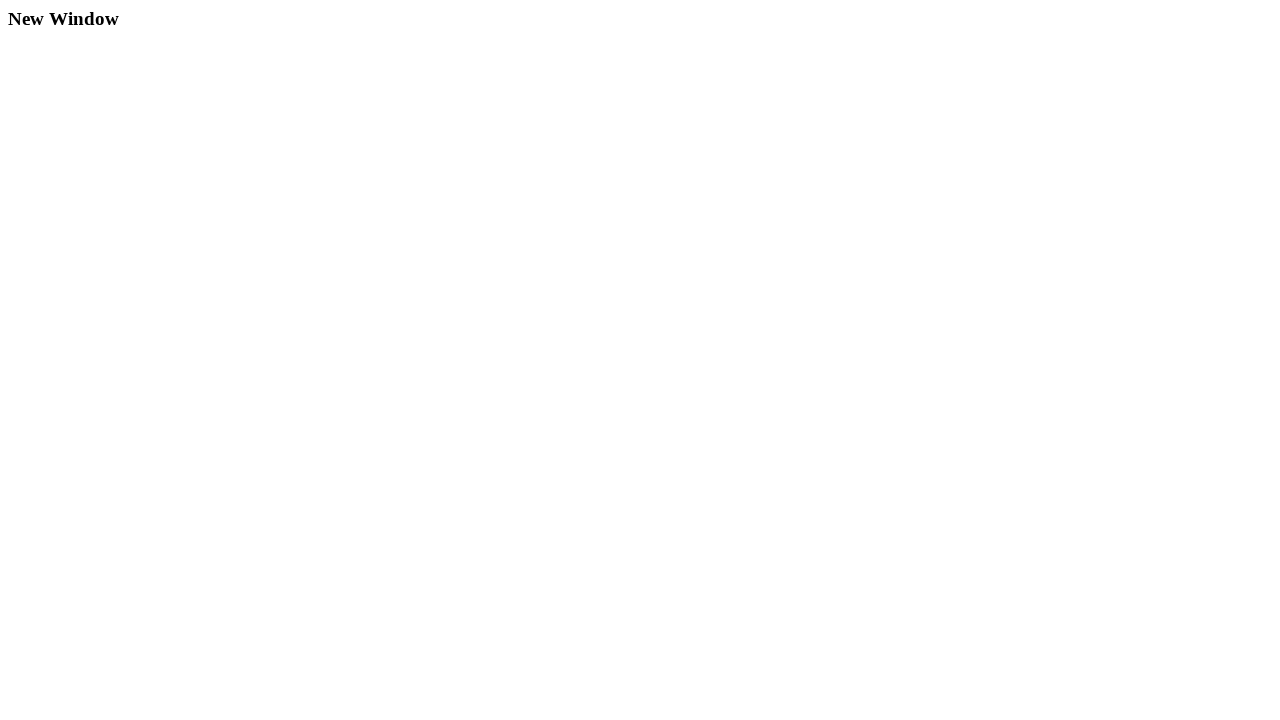

Verified new window heading text is 'New Window'
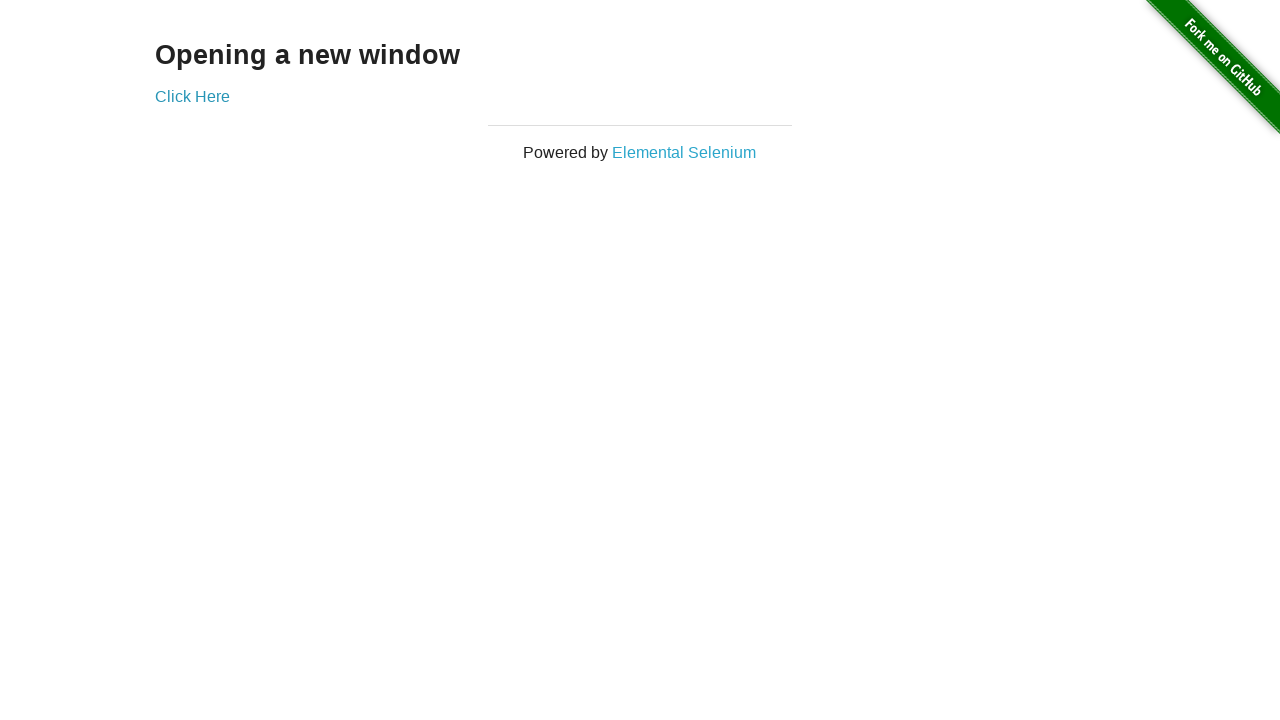

Retrieved text from parent window heading: 'Opening a new window'
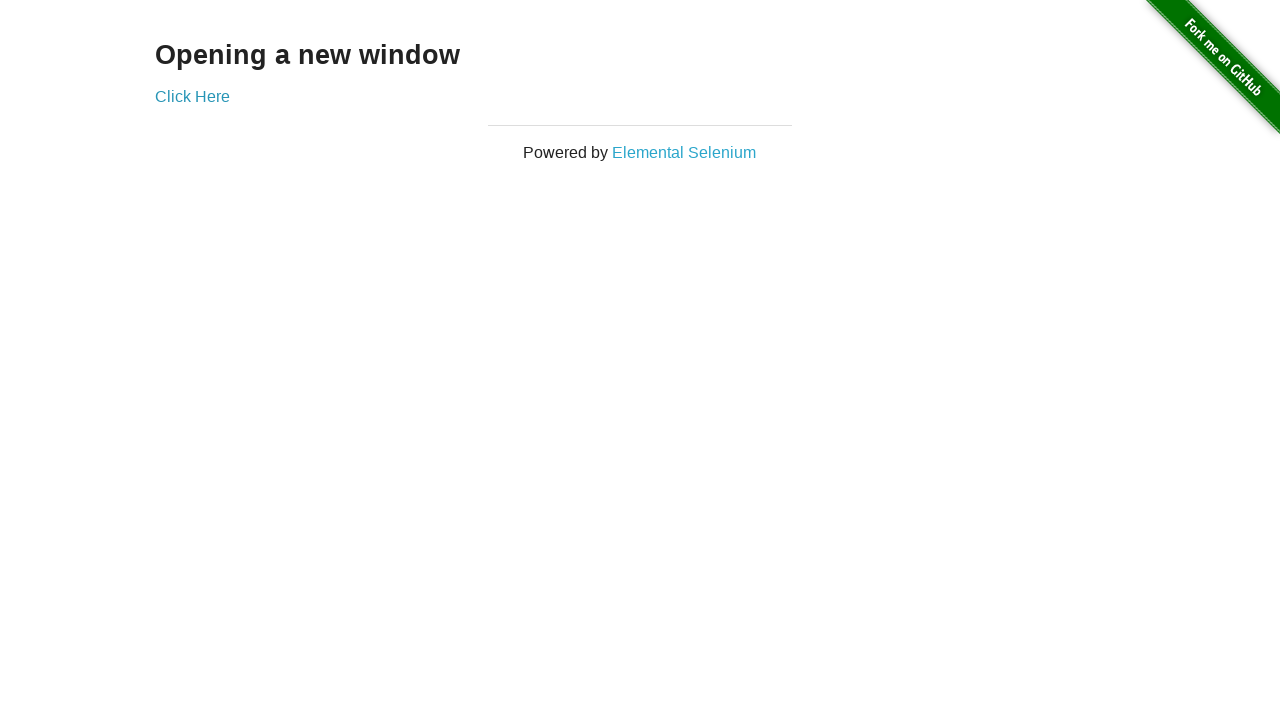

Verified parent window heading text is 'Opening a new window'
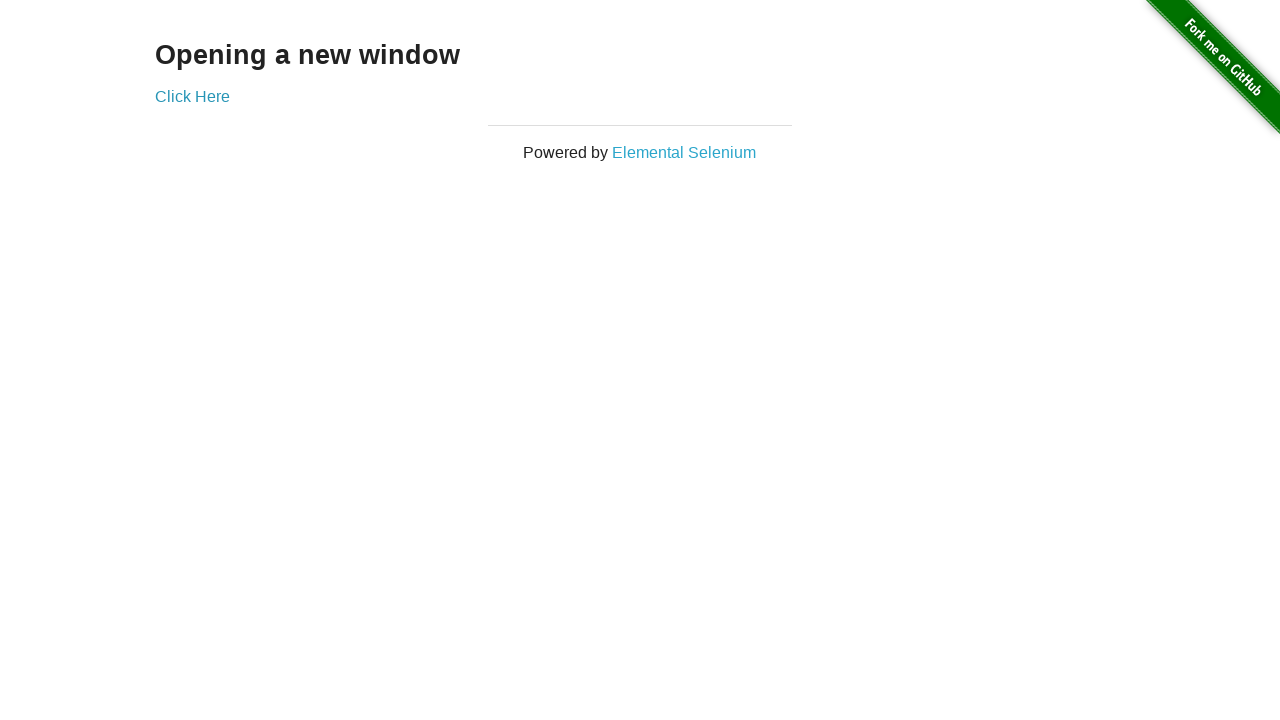

Closed the child window
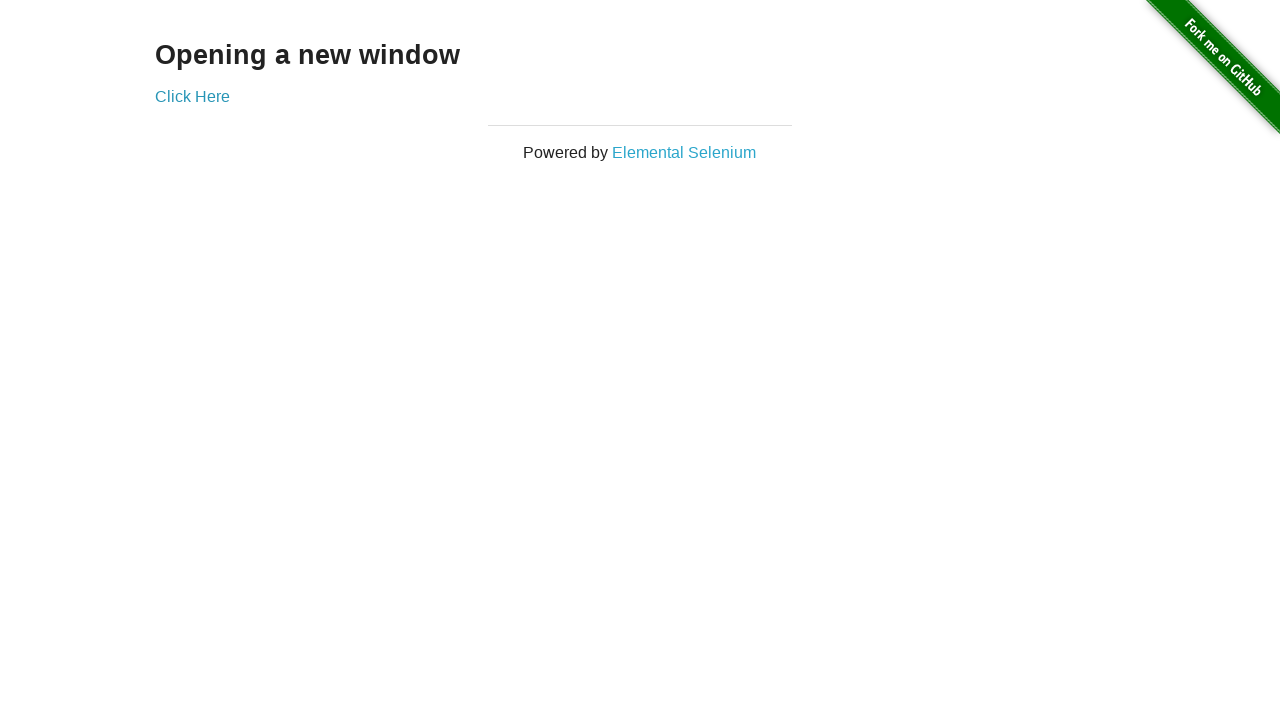

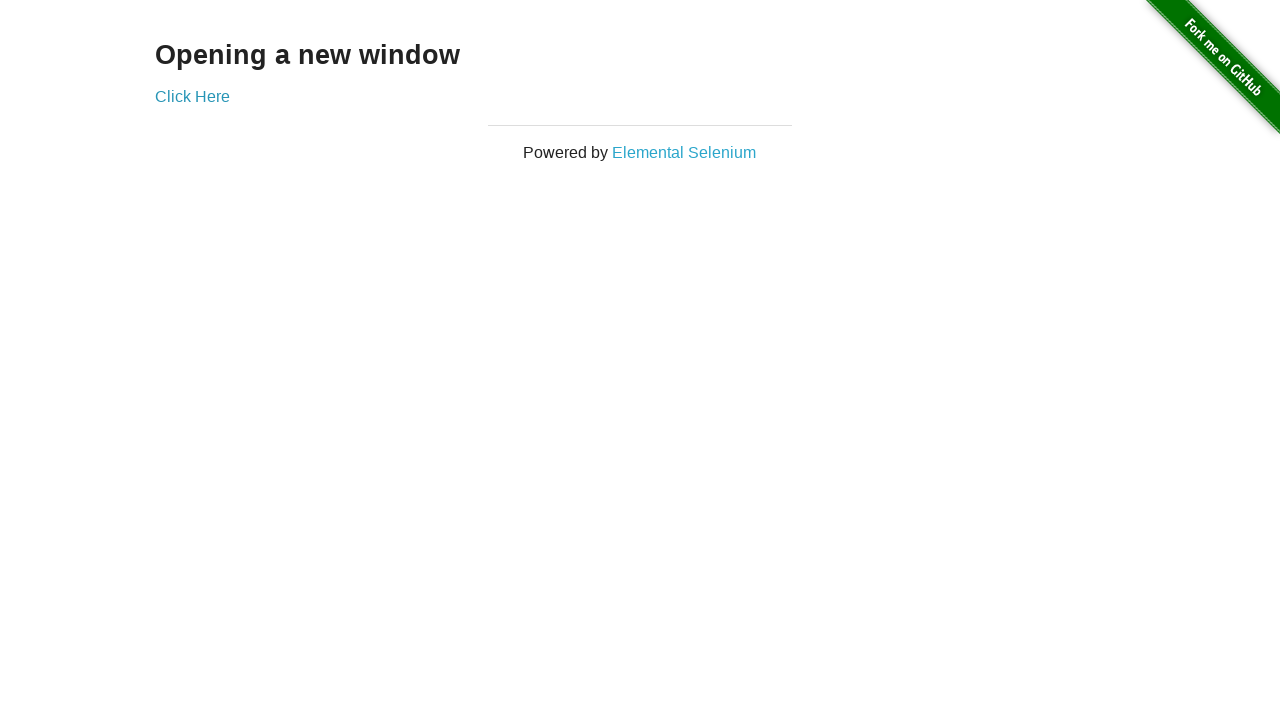